Tests clicking button 2 and verifies the result message displays "Clicked on button two!"

Starting URL: https://loopcamp.vercel.app/multiple-buttons.html

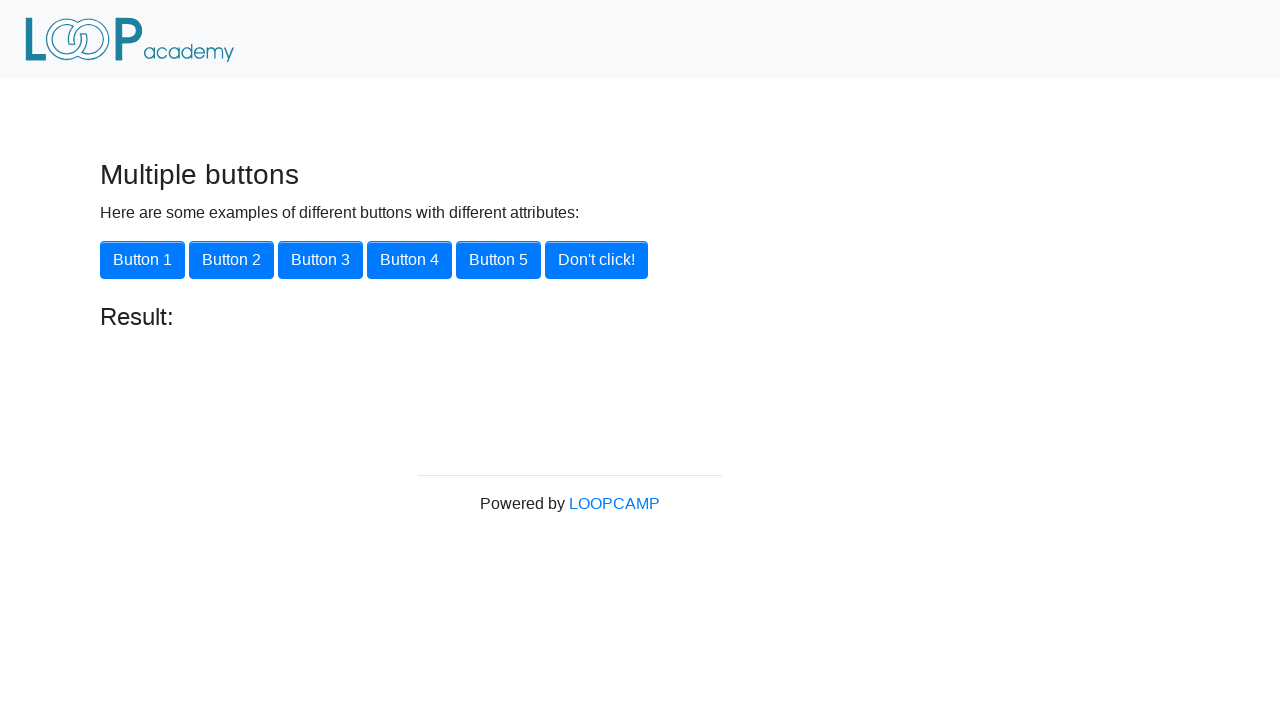

Clicked button 2 at (232, 260) on button[onclick='button2()']
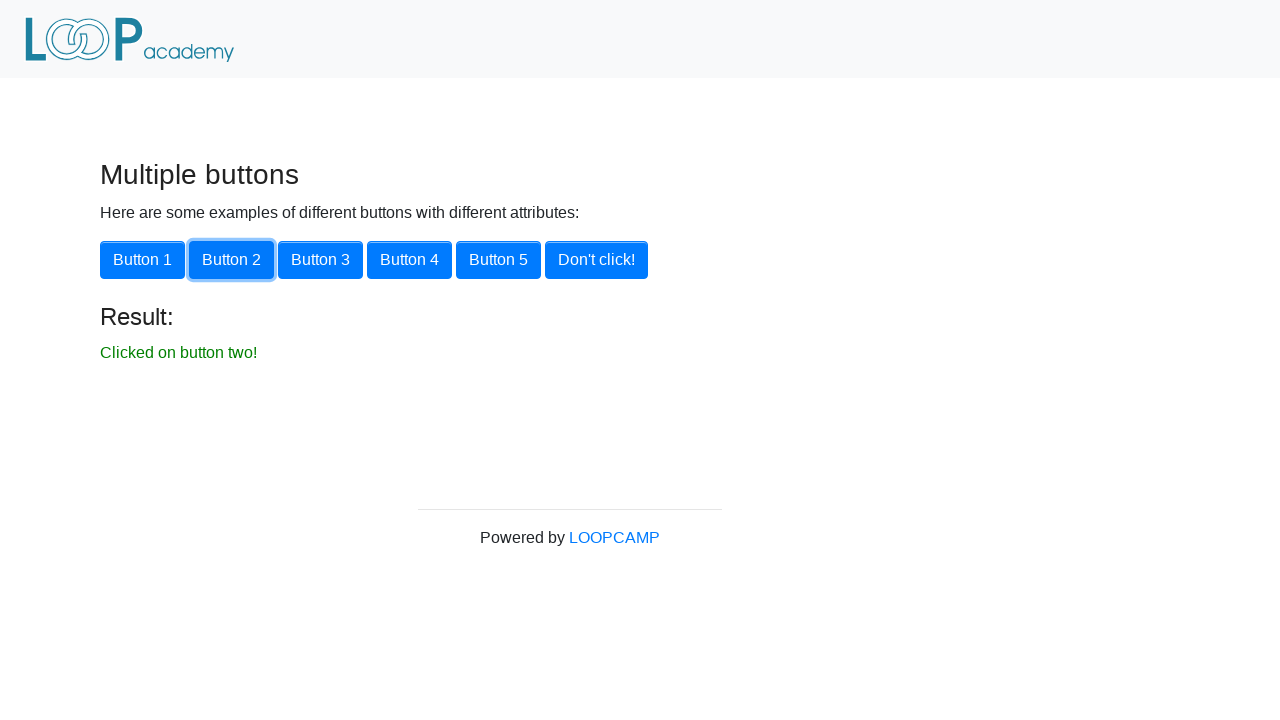

Result message element loaded
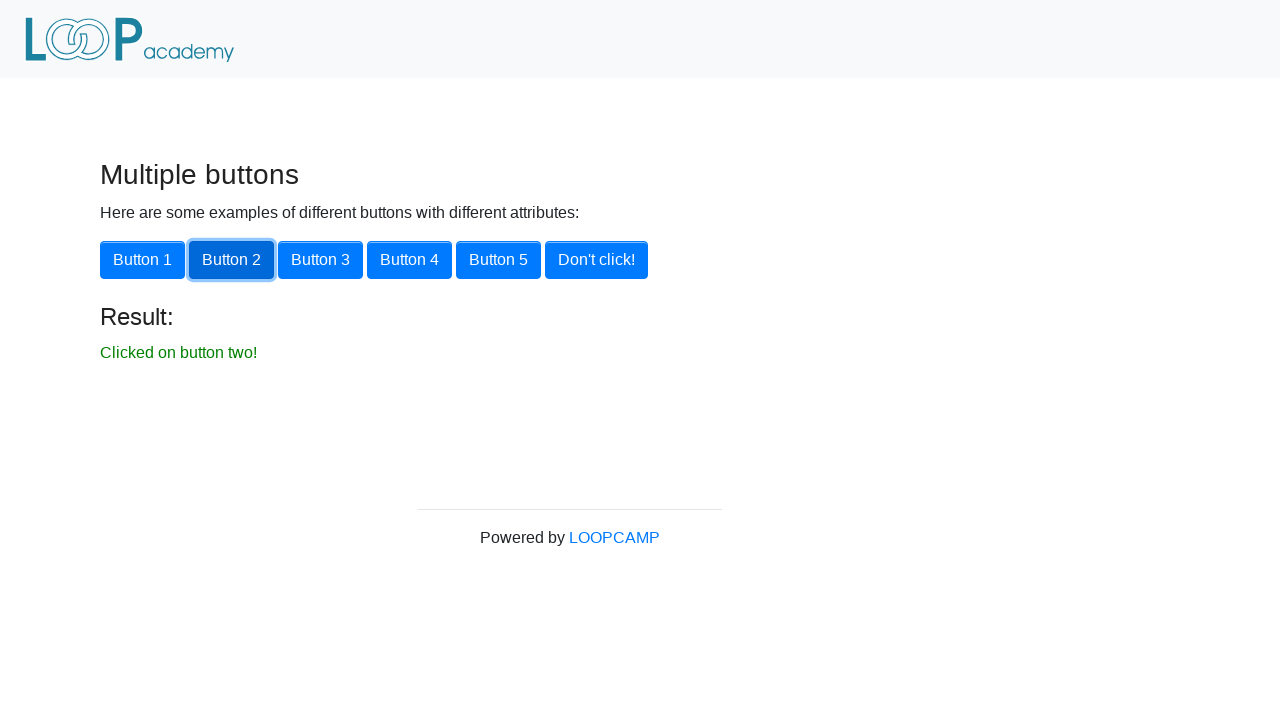

Retrieved result message text
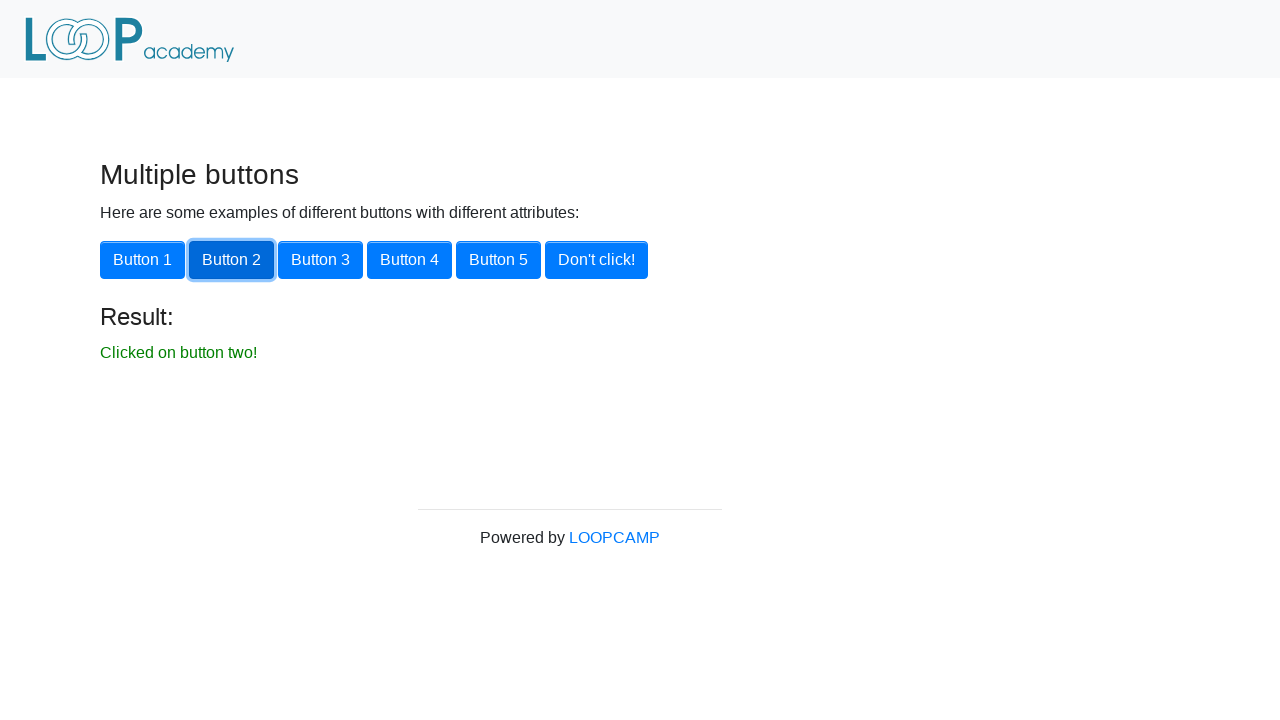

Verified result message displays 'Clicked on button two!'
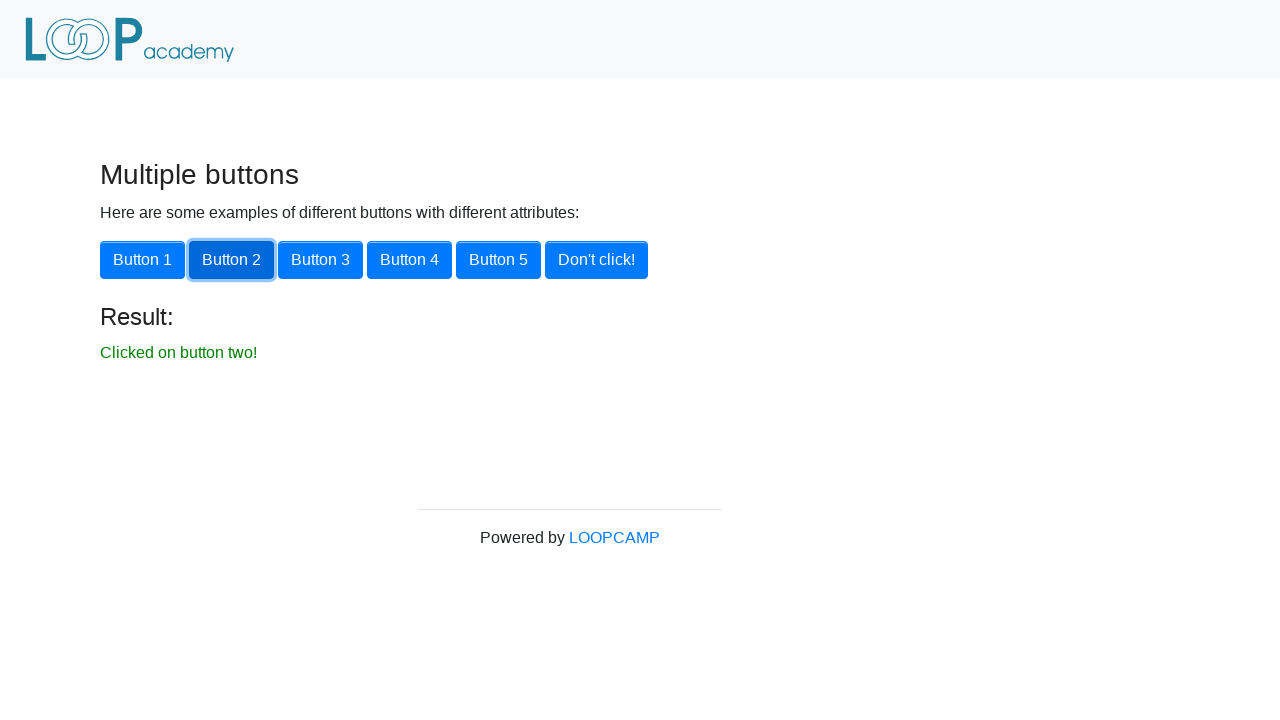

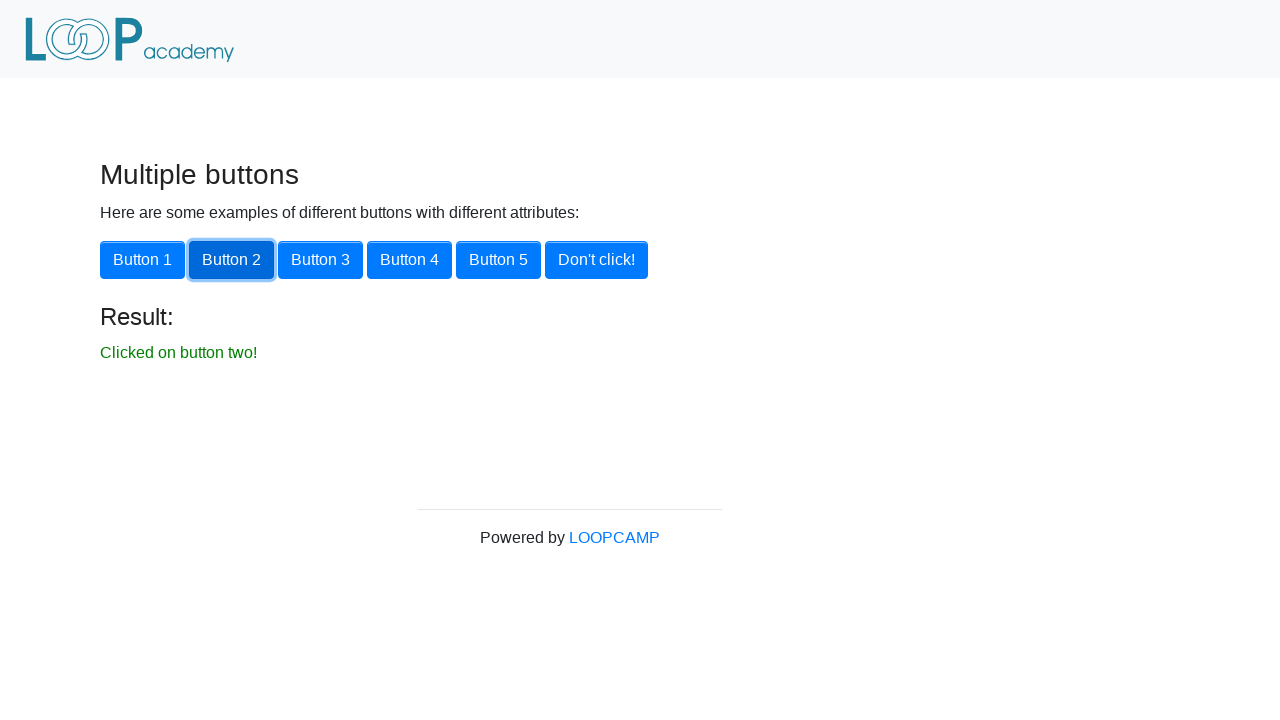